Tests radio button interactions on W3Schools demo page by checking various radio button options in different groups (HTML language option, age range options) within an iframe, then submitting the form.

Starting URL: https://www.w3schools.com/tags/tryit.asp?filename=tryhtml5_input_type_radio

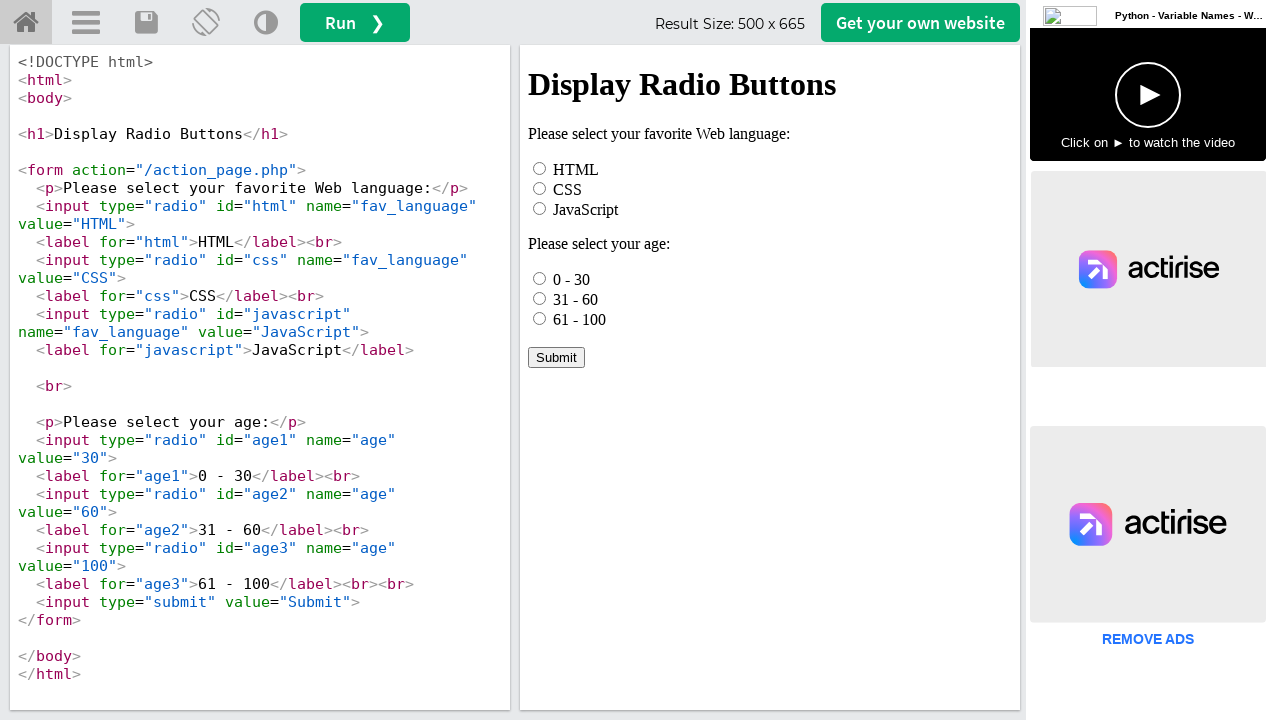

Clicked HTML radio button option in iframe at (540, 168) on iframe[name="iframeResult"] >> internal:control=enter-frame >> #html
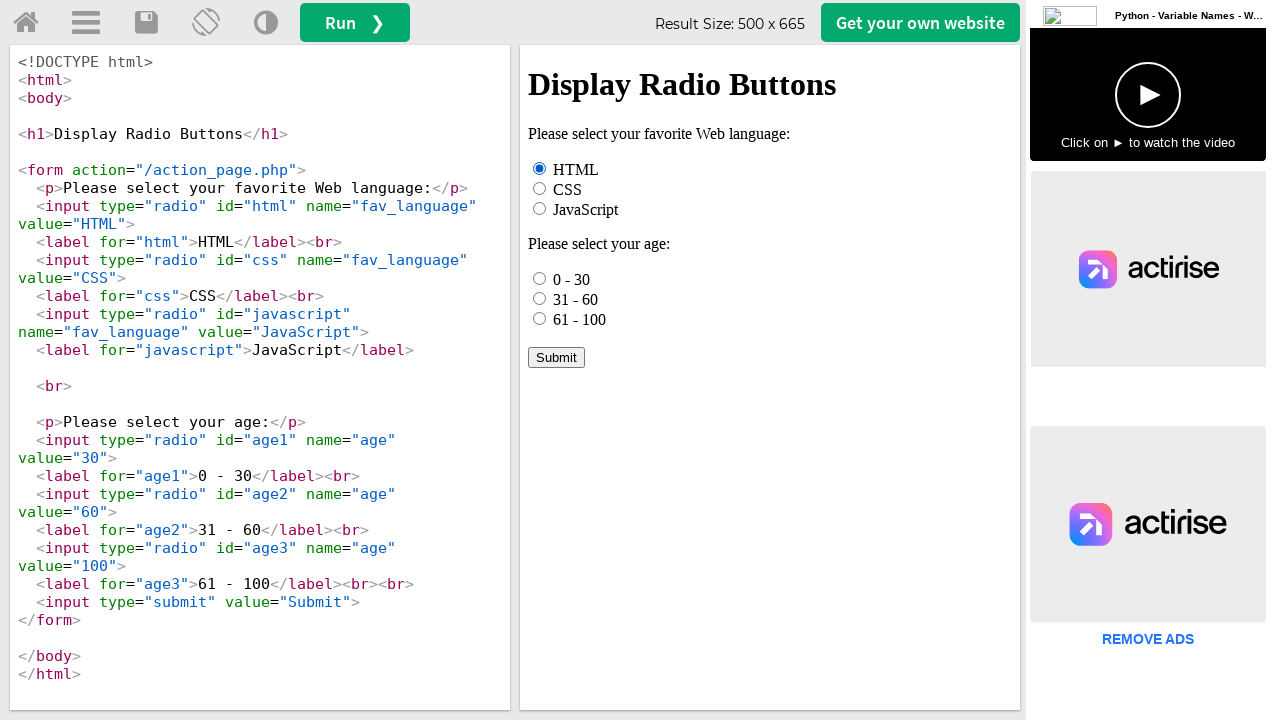

Checked first age option (0 - 30) at (540, 278) on iframe[name="iframeResult"] >> internal:control=enter-frame >> input[name="age"]
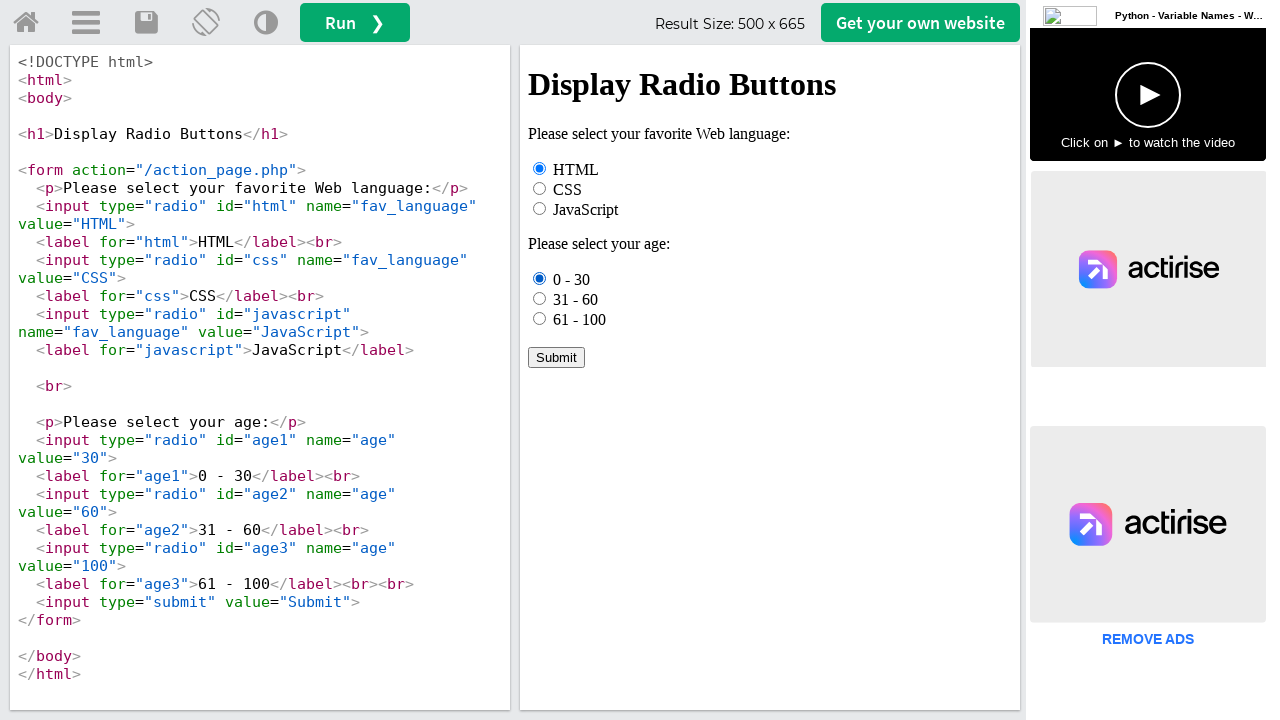

Clicked third age option (61 - 100) at (540, 318) on iframe[name="iframeResult"] >> internal:control=enter-frame >> input[name="age"]
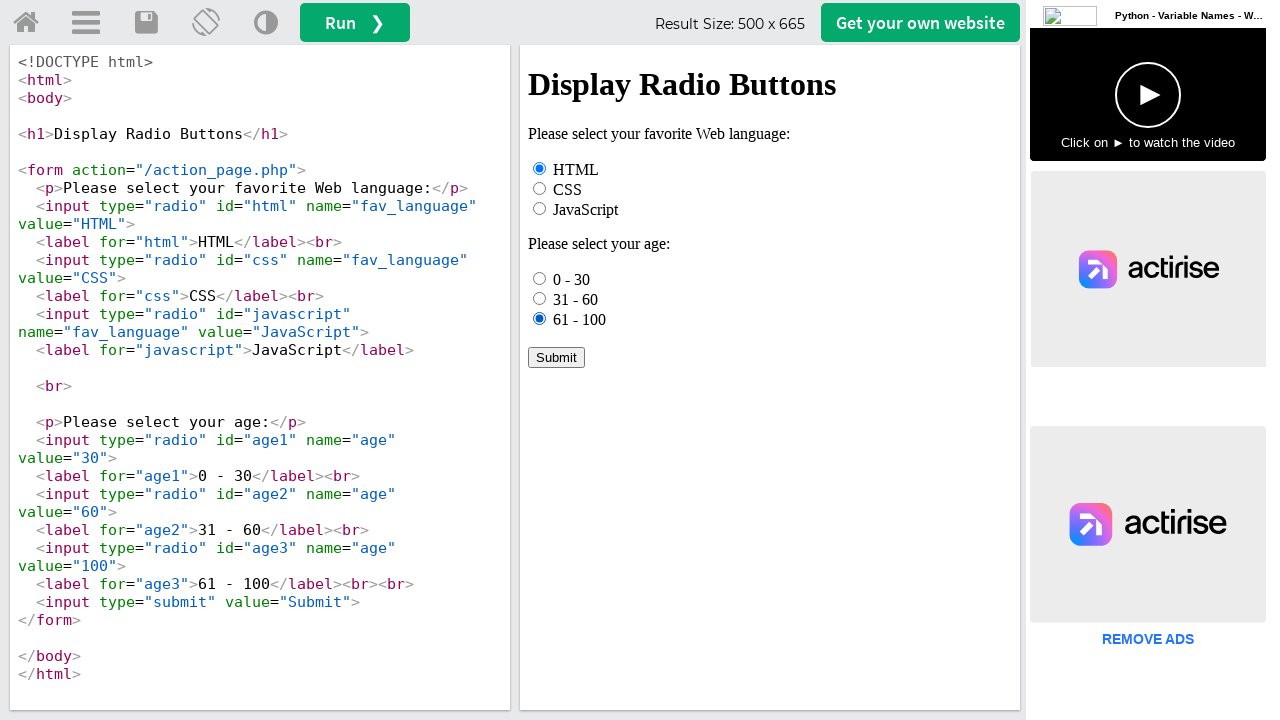

Clicked '31 - 60' age option by text at (576, 299) on iframe[name="iframeResult"] >> internal:control=enter-frame >> text=31 - 60
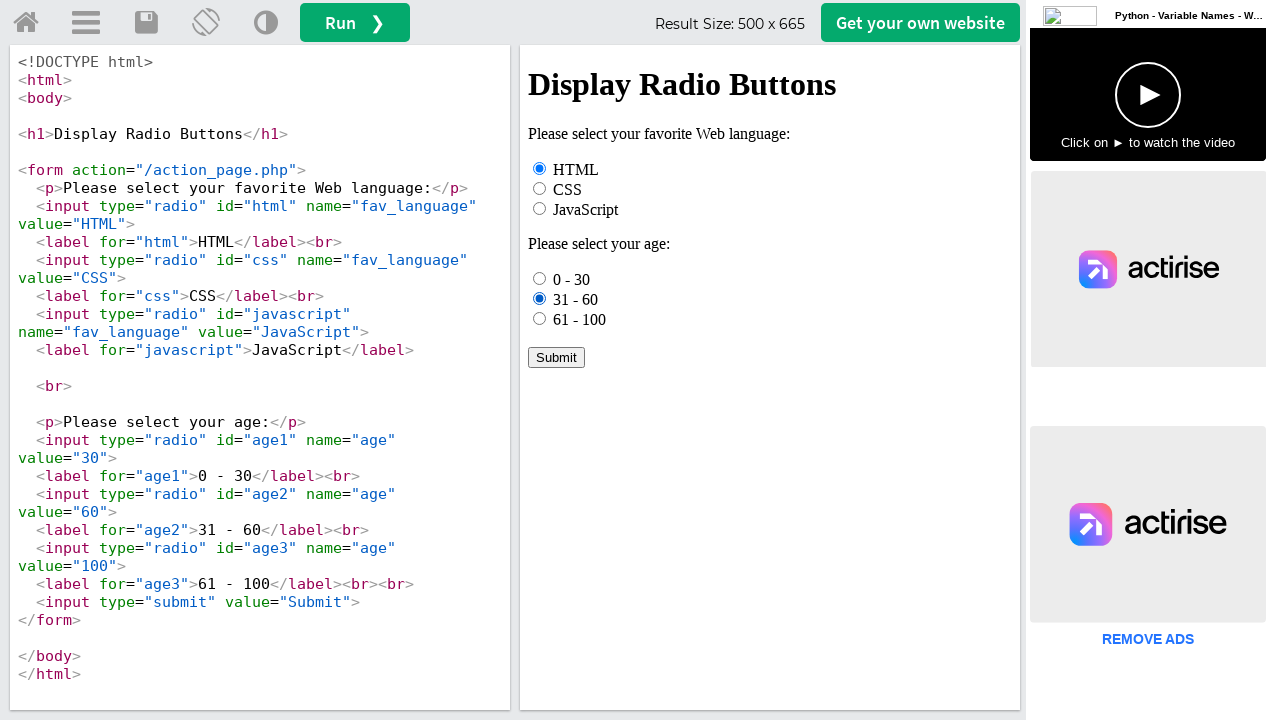

Clicked Submit button to submit form at (556, 357) on iframe[name="iframeResult"] >> internal:control=enter-frame >> text=Submit
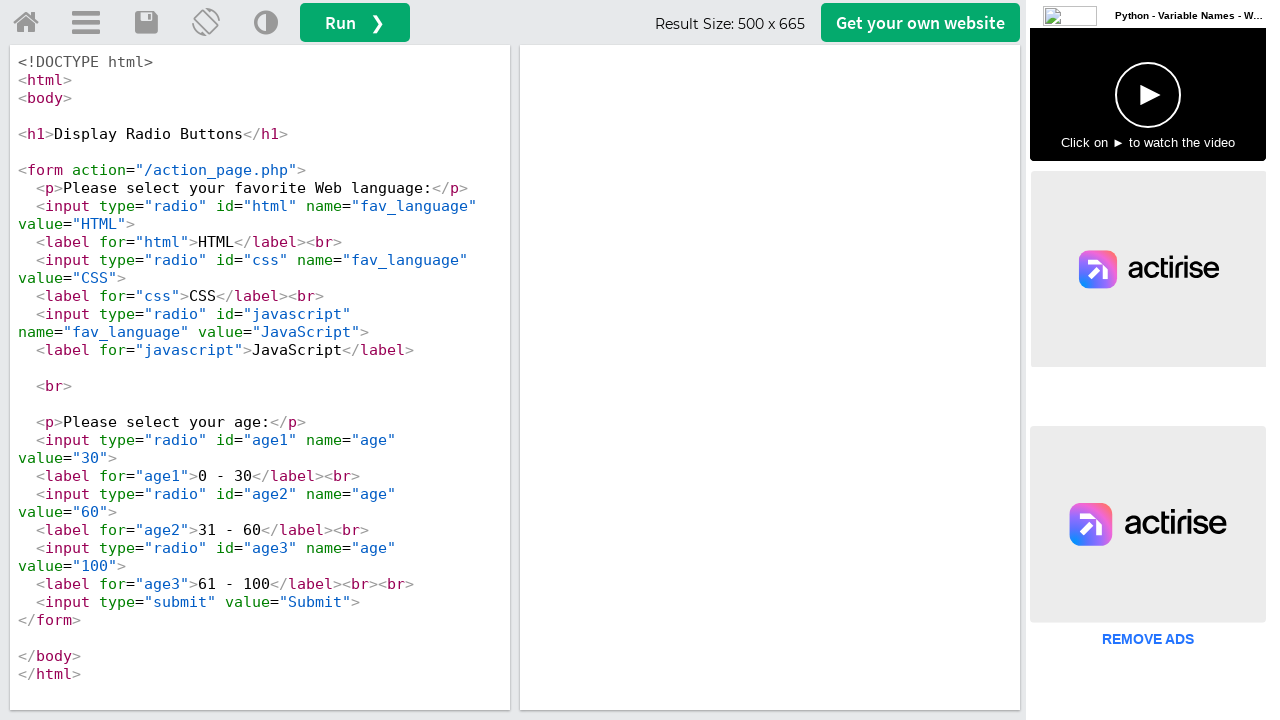

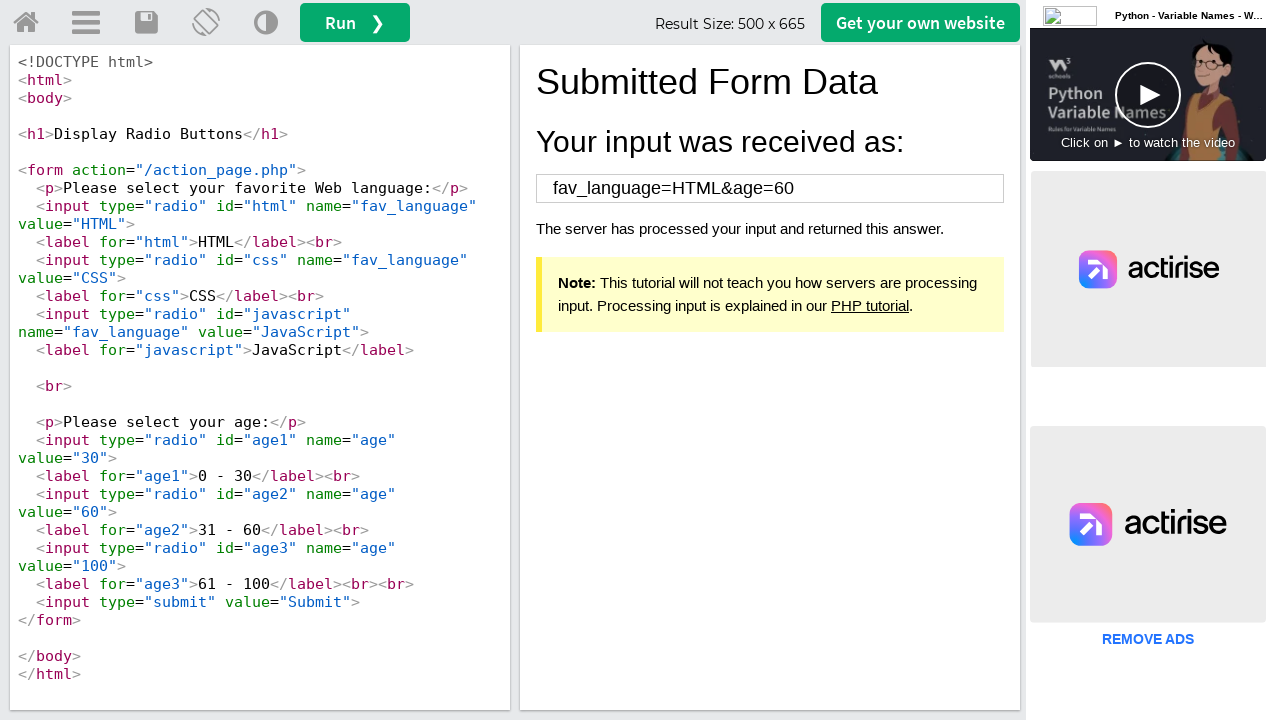